Tests JavaScript alert handling by clicking a button that triggers an alert, accepting the alert, and verifying the result message is displayed

Starting URL: https://practice.cydeo.com/javascript_alerts

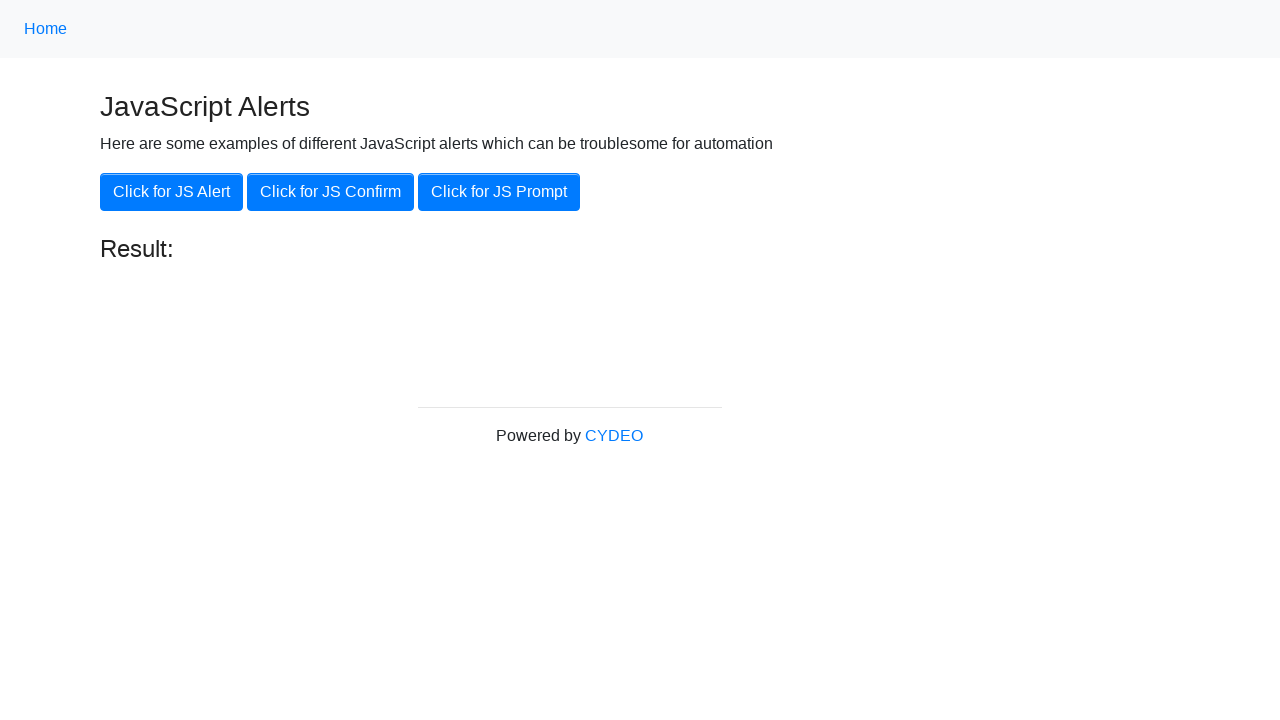

Set up dialog handler to accept JavaScript alerts
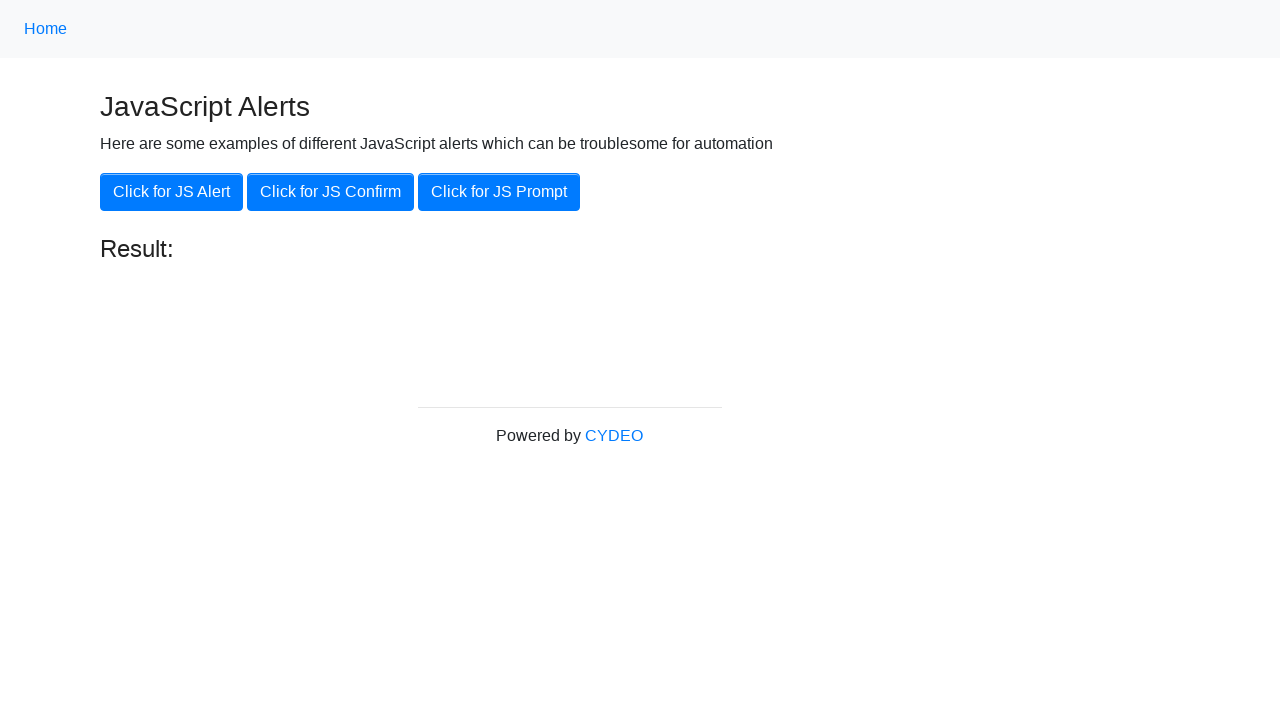

Clicked 'Click for JS Alert' button to trigger JavaScript alert at (172, 192) on button[onclick='jsAlert()']
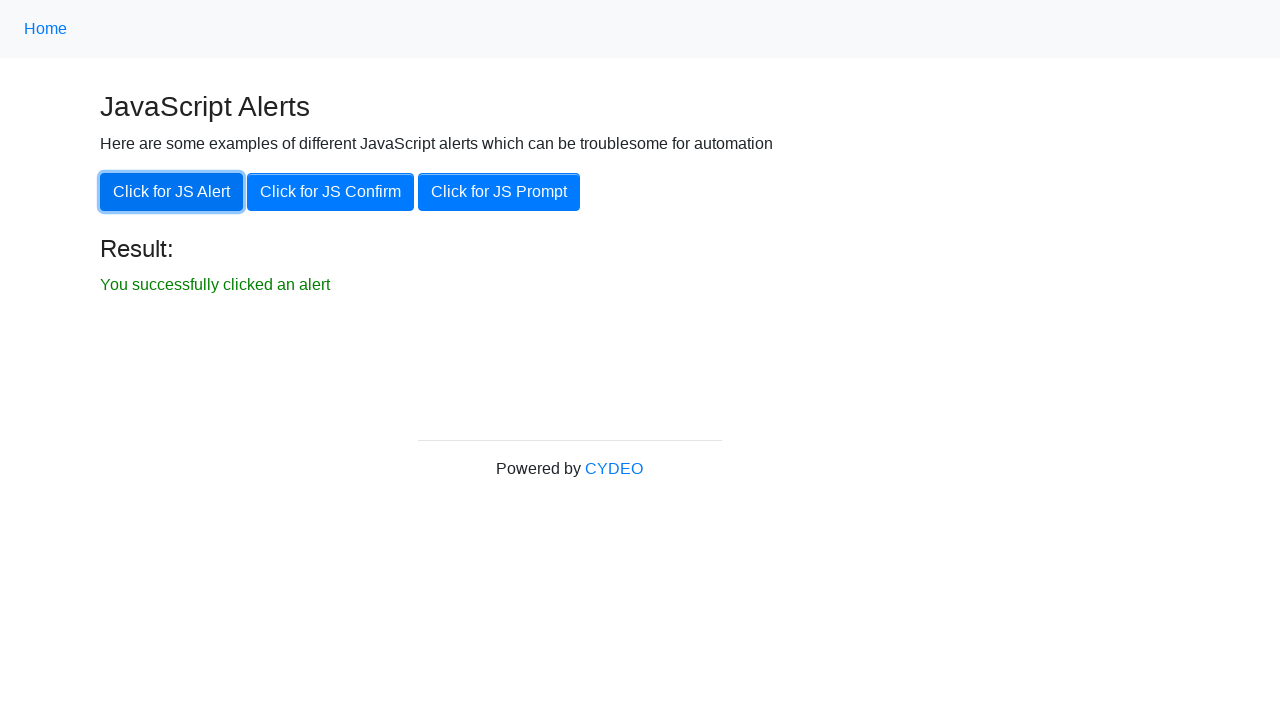

Result text element loaded after accepting alert
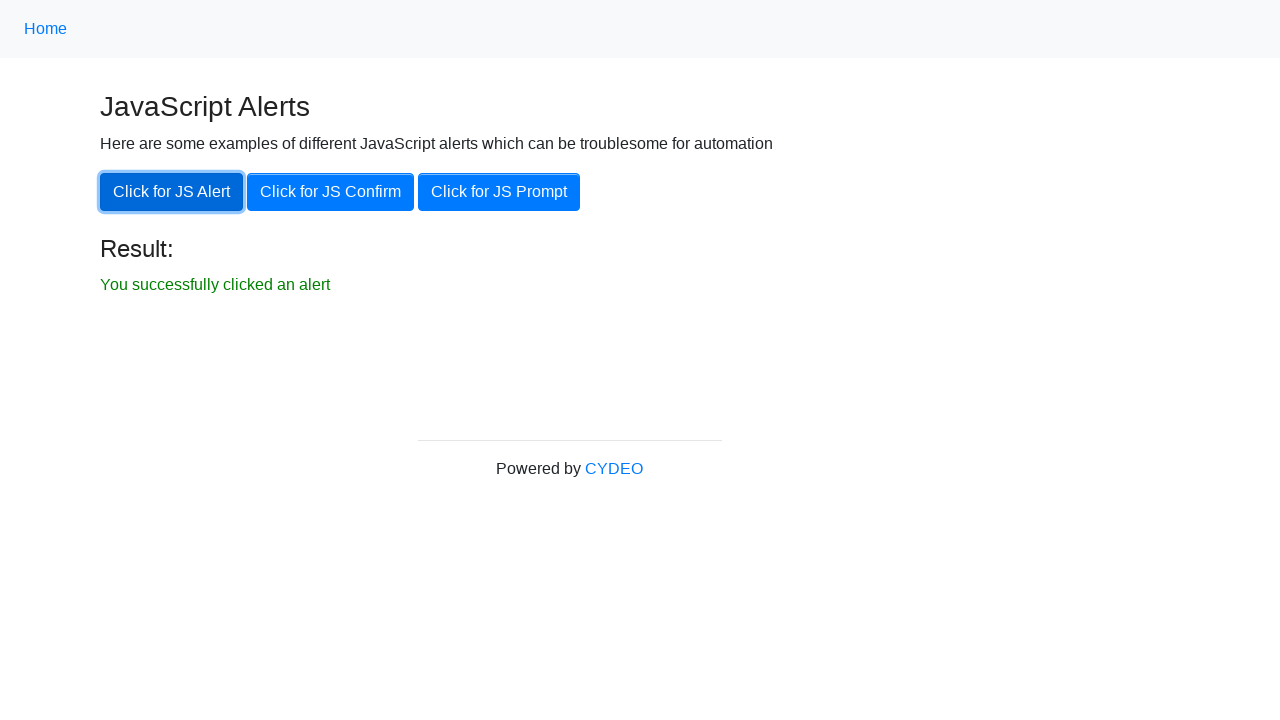

Verified result element is visible
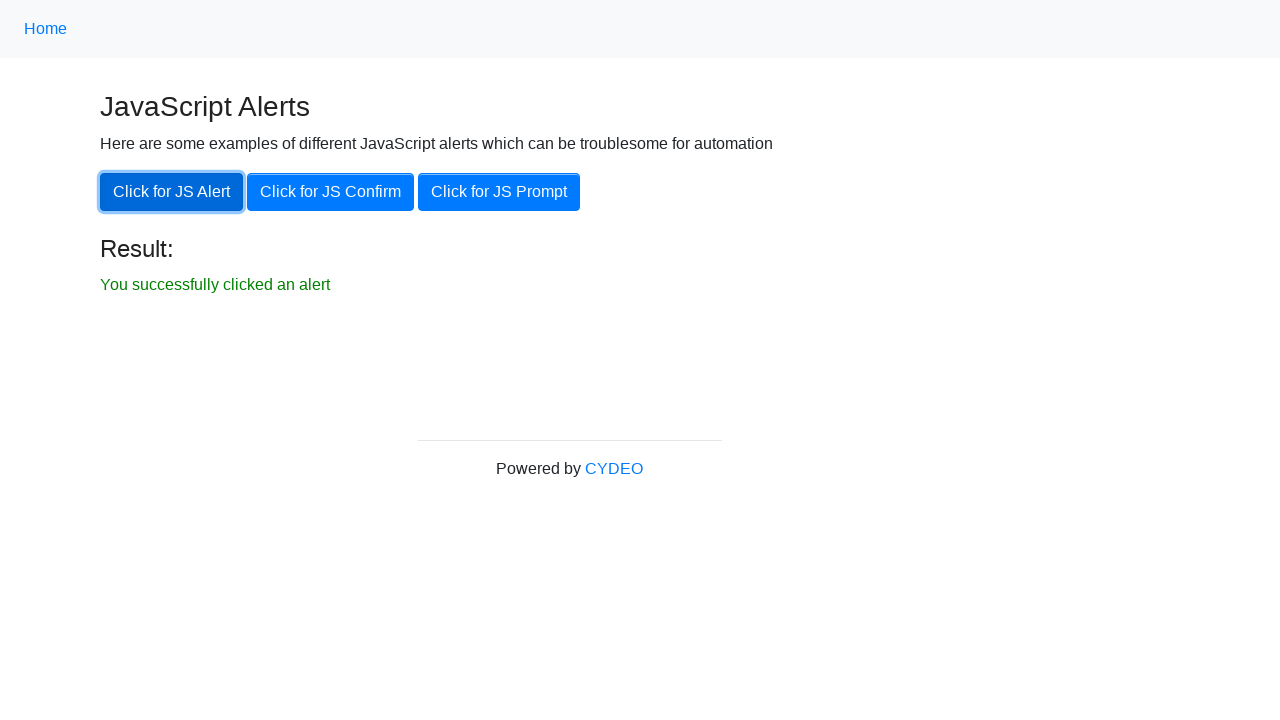

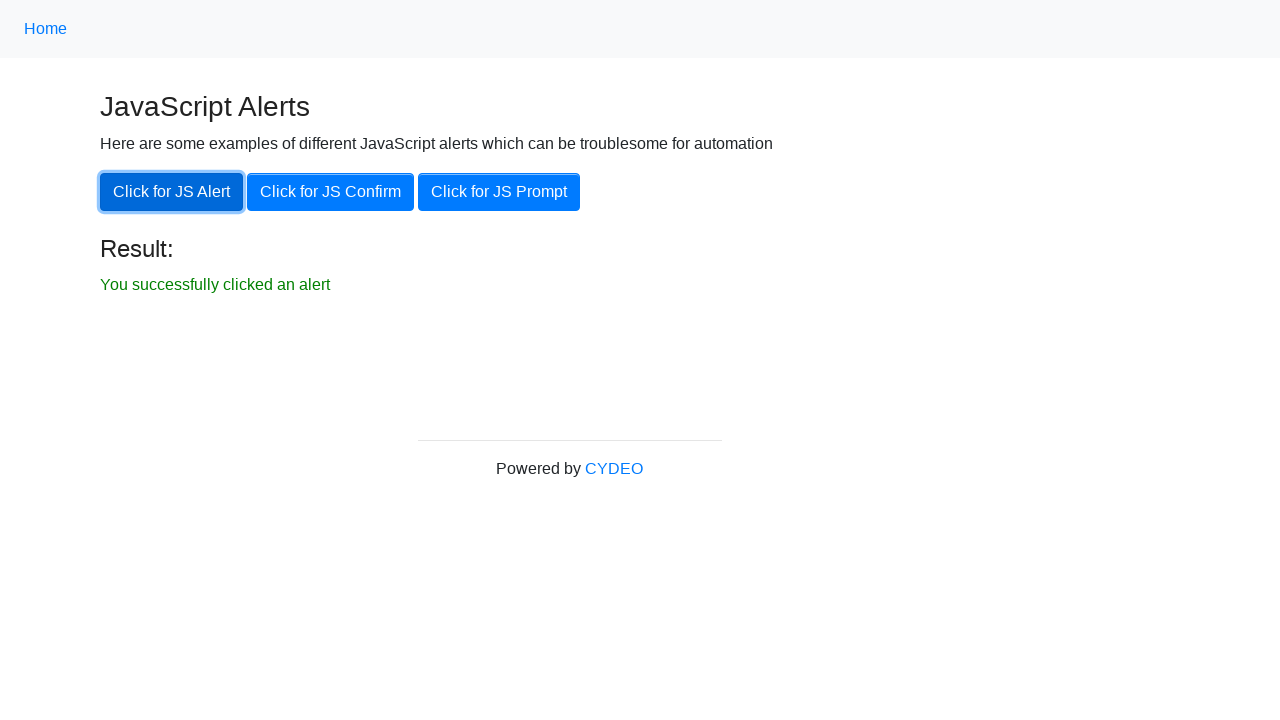